Adds a new todo item to the todo list by typing in the input field and pressing enter

Starting URL: https://devmountain.github.io/qa_todos/

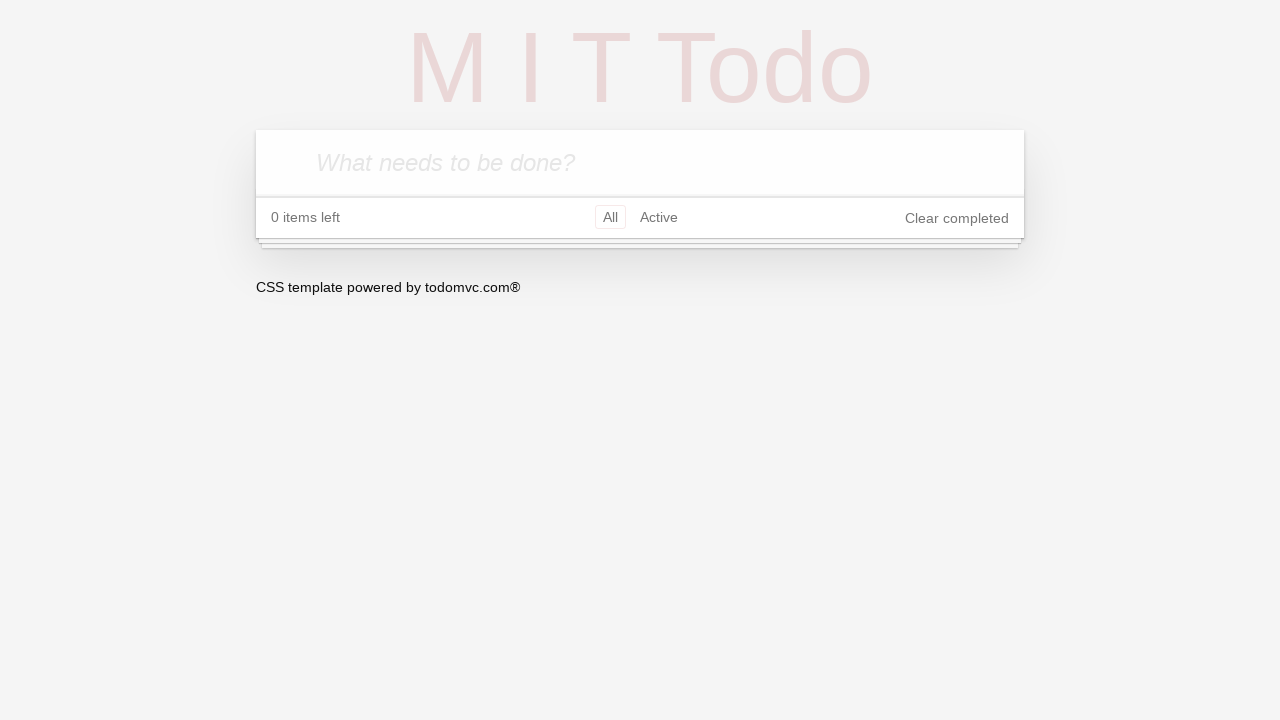

Waited for todo input field to be visible
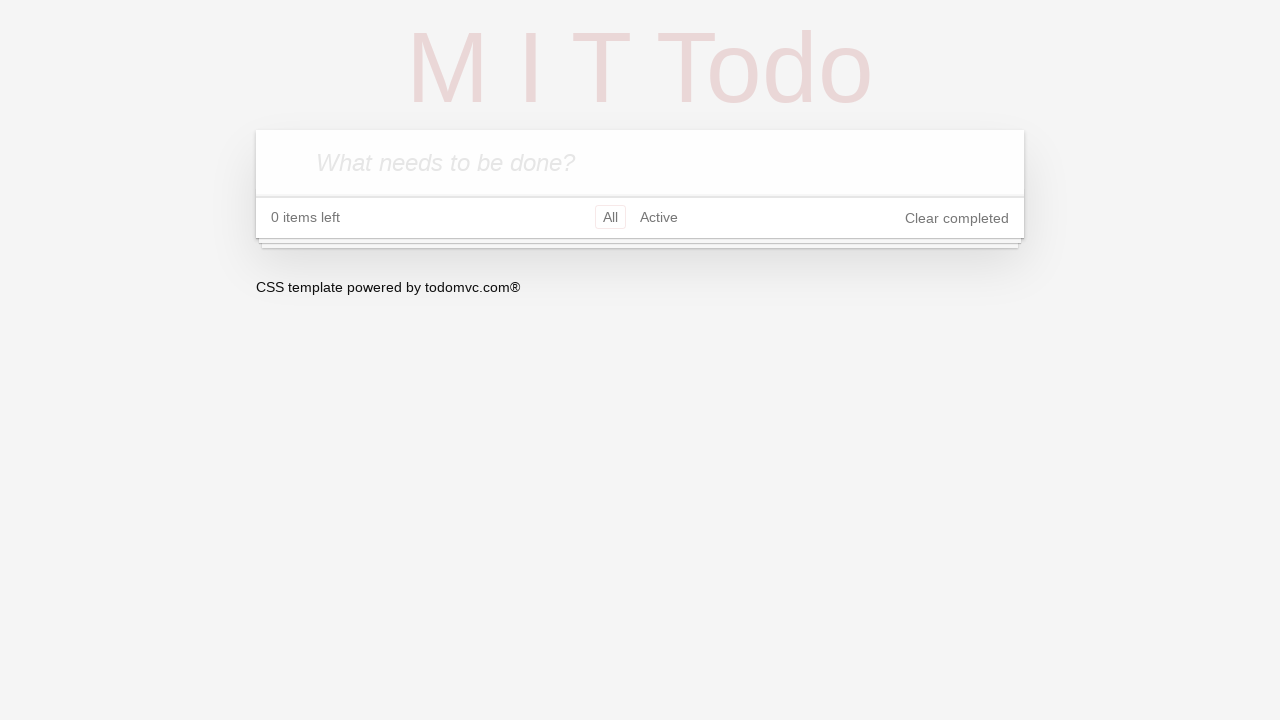

Filled todo input field with 'Test To-Do' on .new-todo
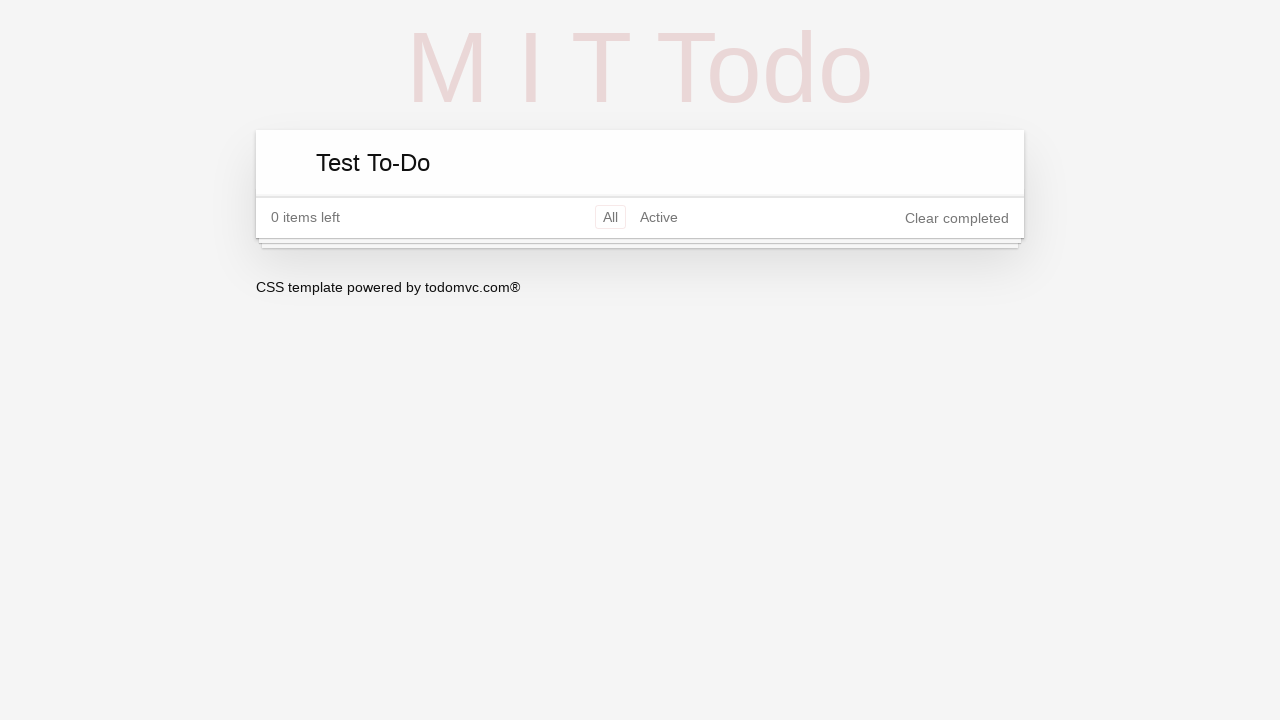

Pressed Enter to add the todo item on .new-todo
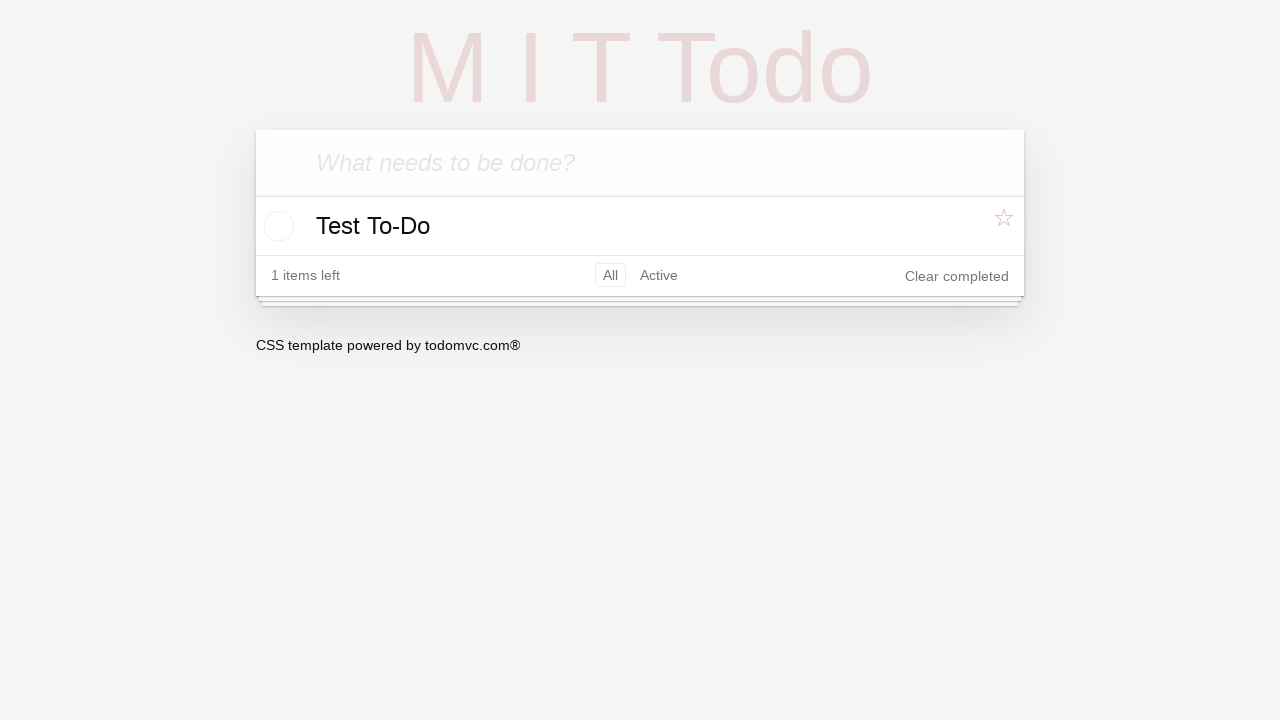

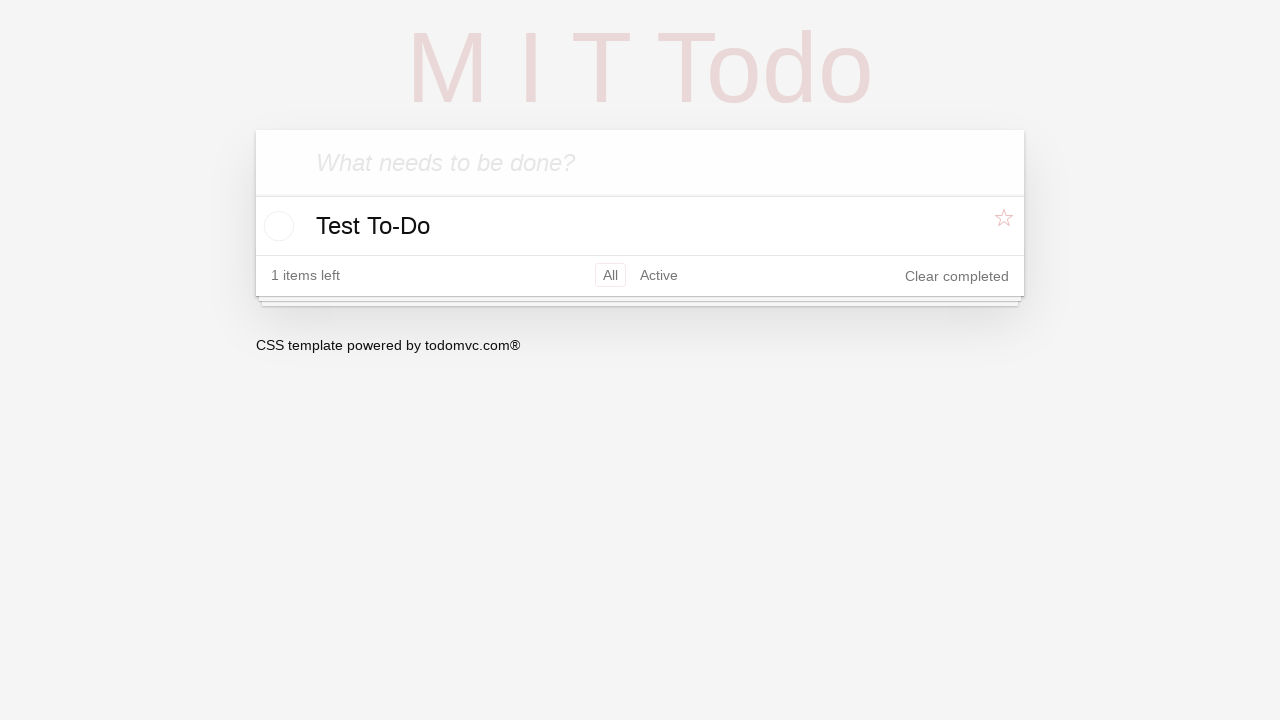